Tests keyboard input events on a webpage by sending key presses and performing keyboard shortcuts like CTRL+A and CTRL+C

Starting URL: https://www.training-support.net/selenium/input-events

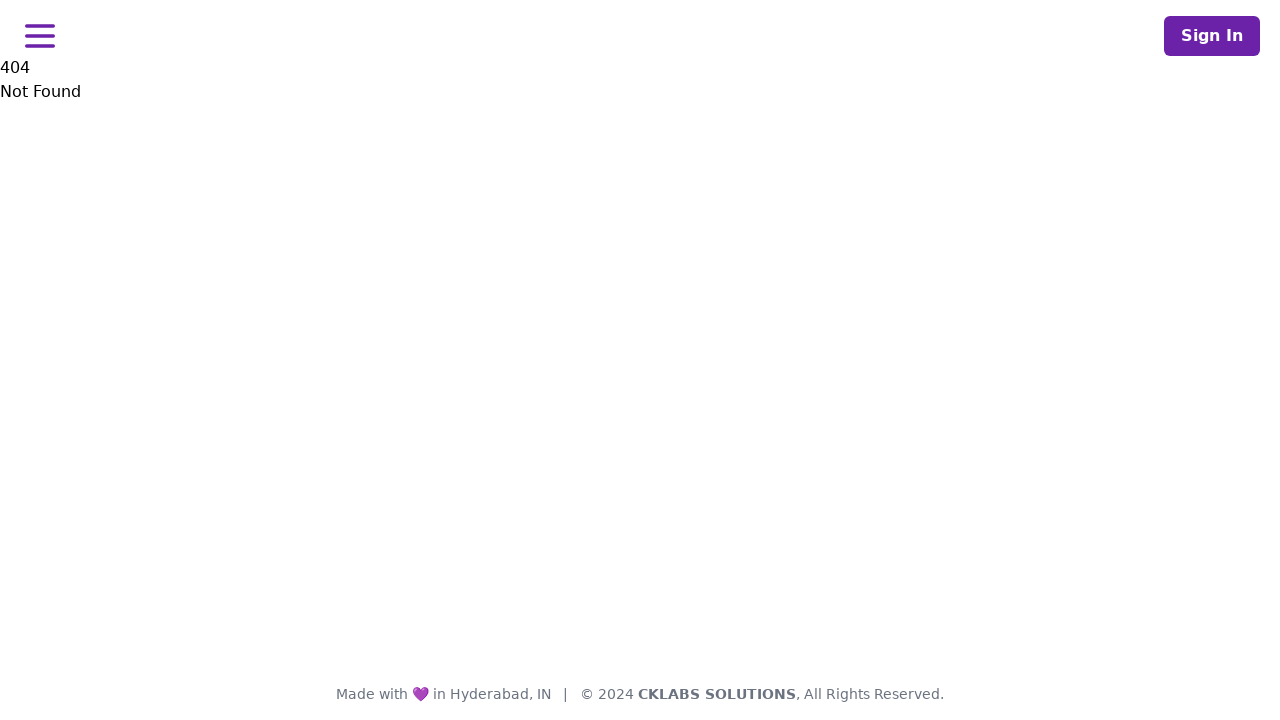

Pressed 'N' key (first letter of name in caps)
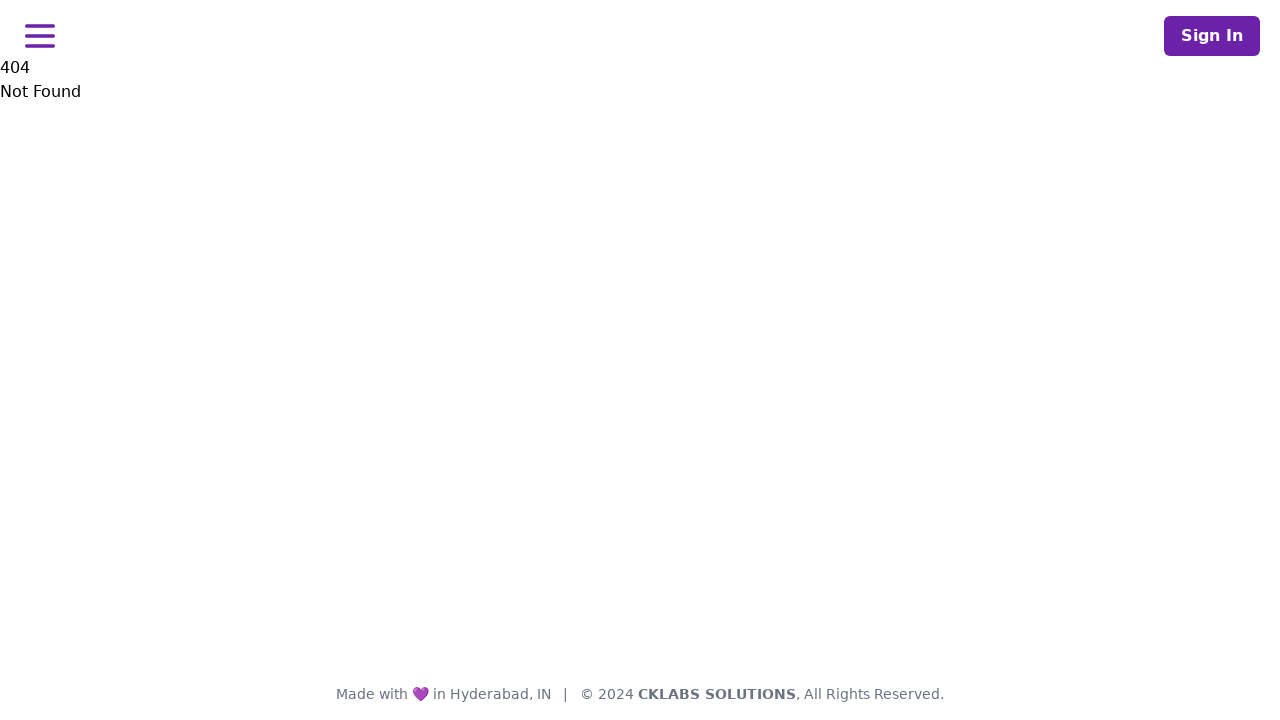

Pressed CTRL+A to select all text on the page
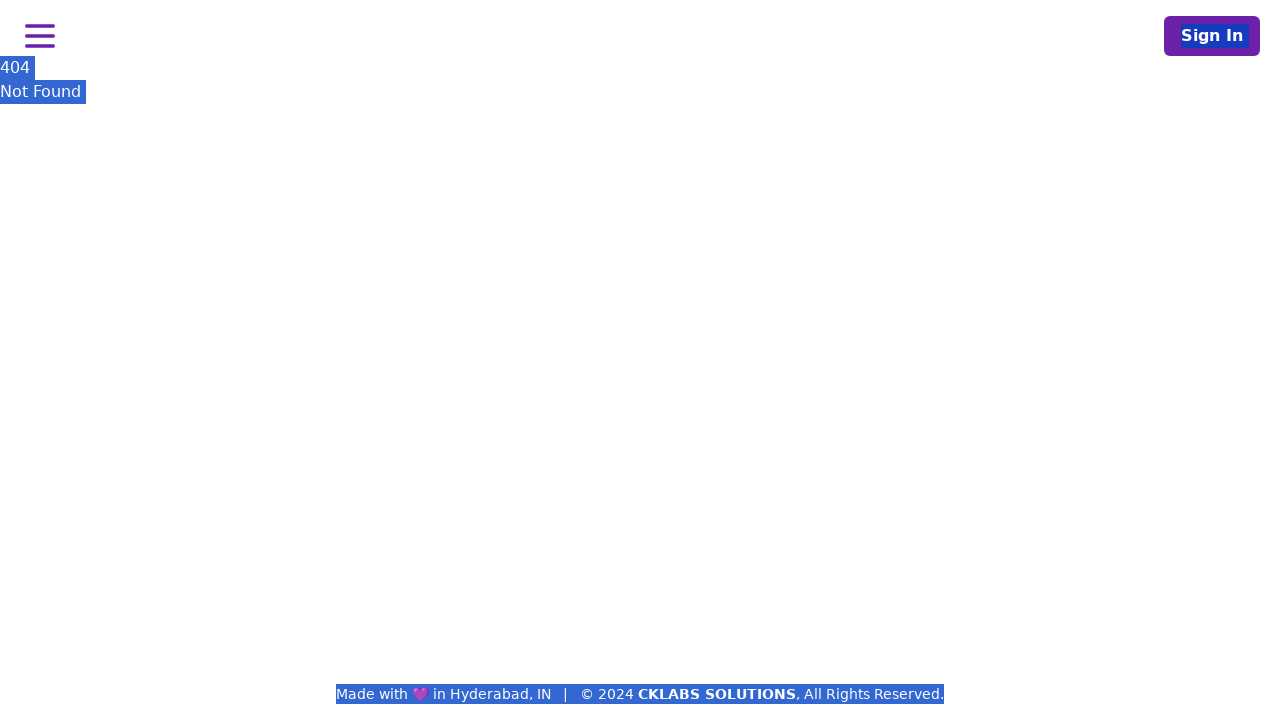

Pressed CTRL+C to copy the selected text
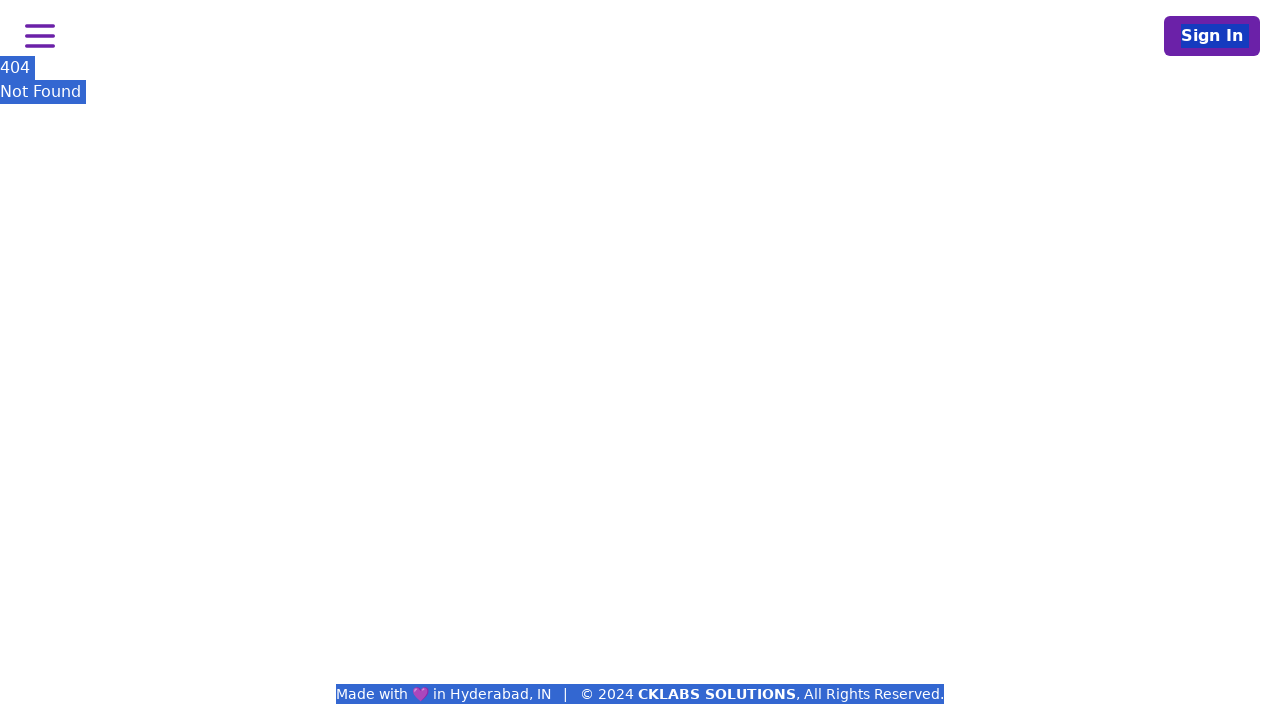

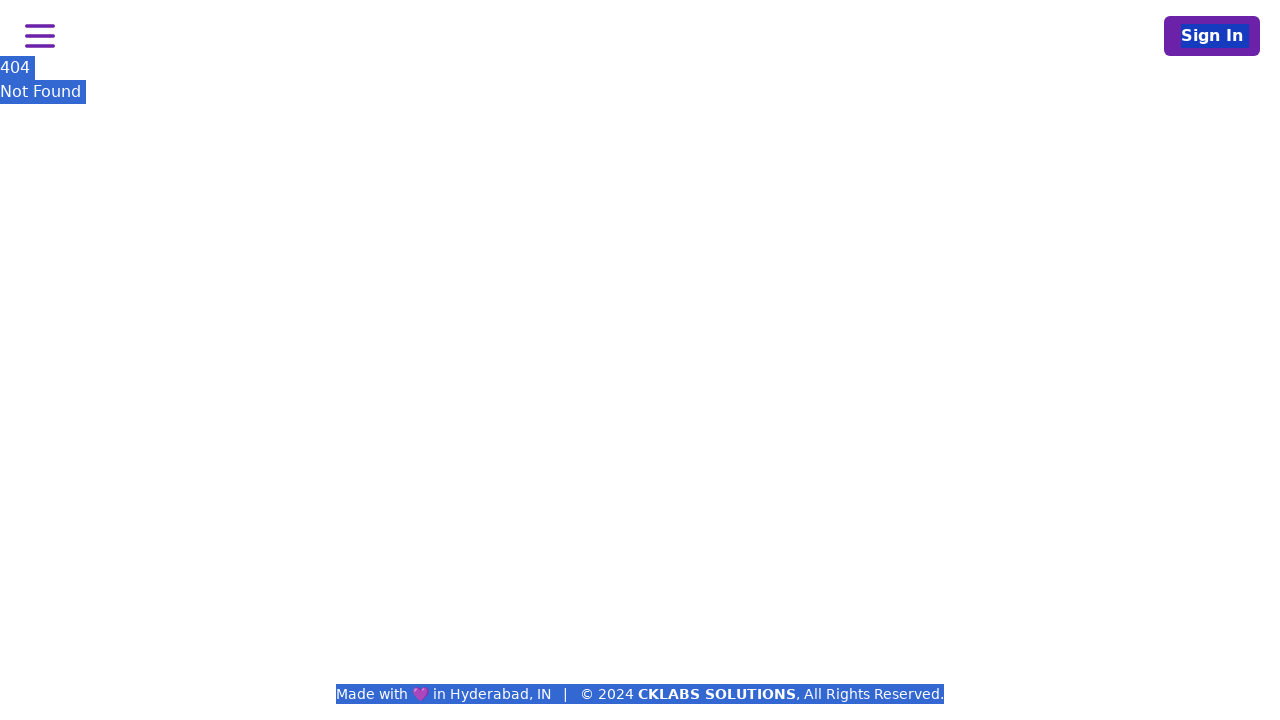